Tests clicking on the options menu element in the top-right area of the CARU Care homepage

Starting URL: https://www.caru-care.com/

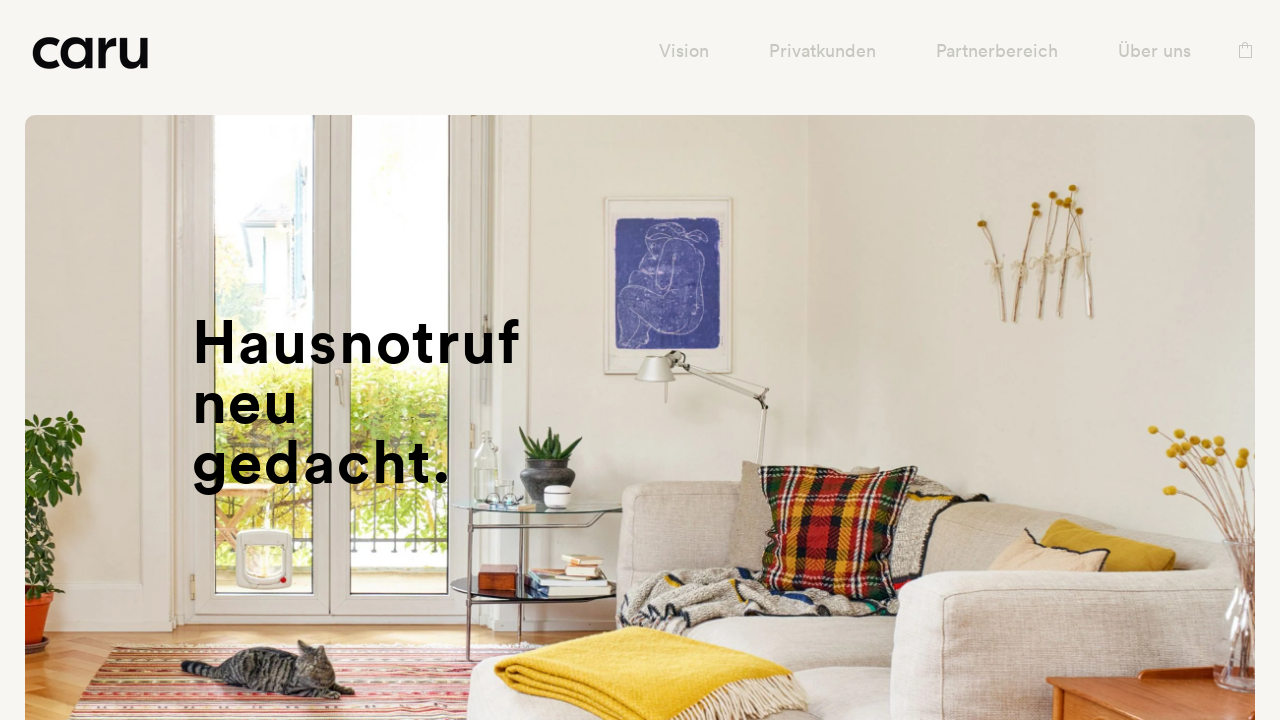

Navigated to CARU Care homepage
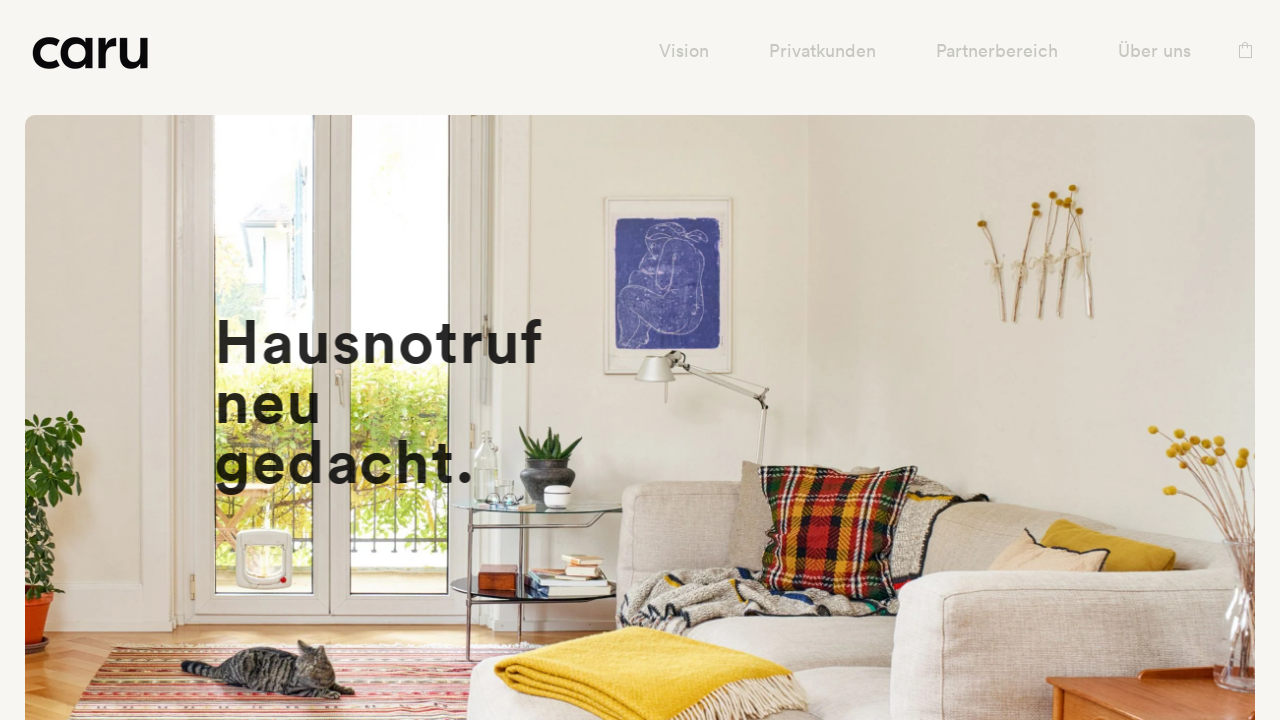

Clicked options menu element in top-right area of CARU Care homepage at (1238, 50) on .tt-col-obj.tt-obj-options
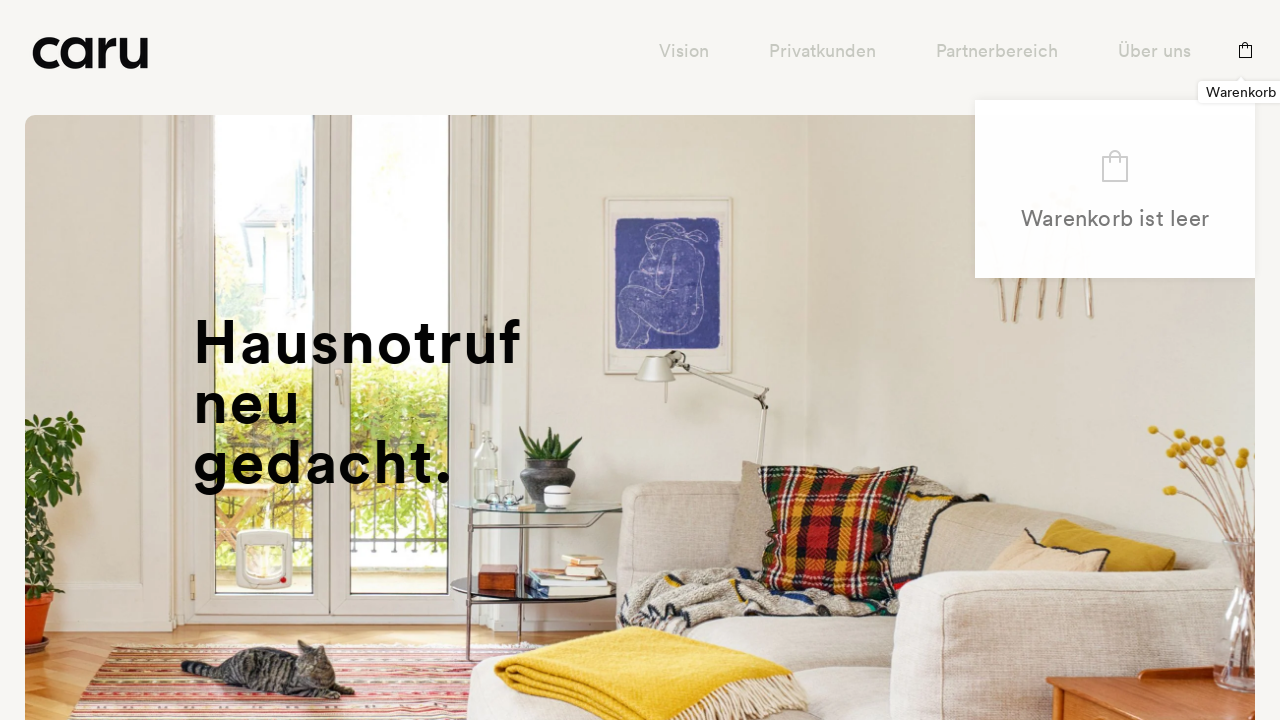

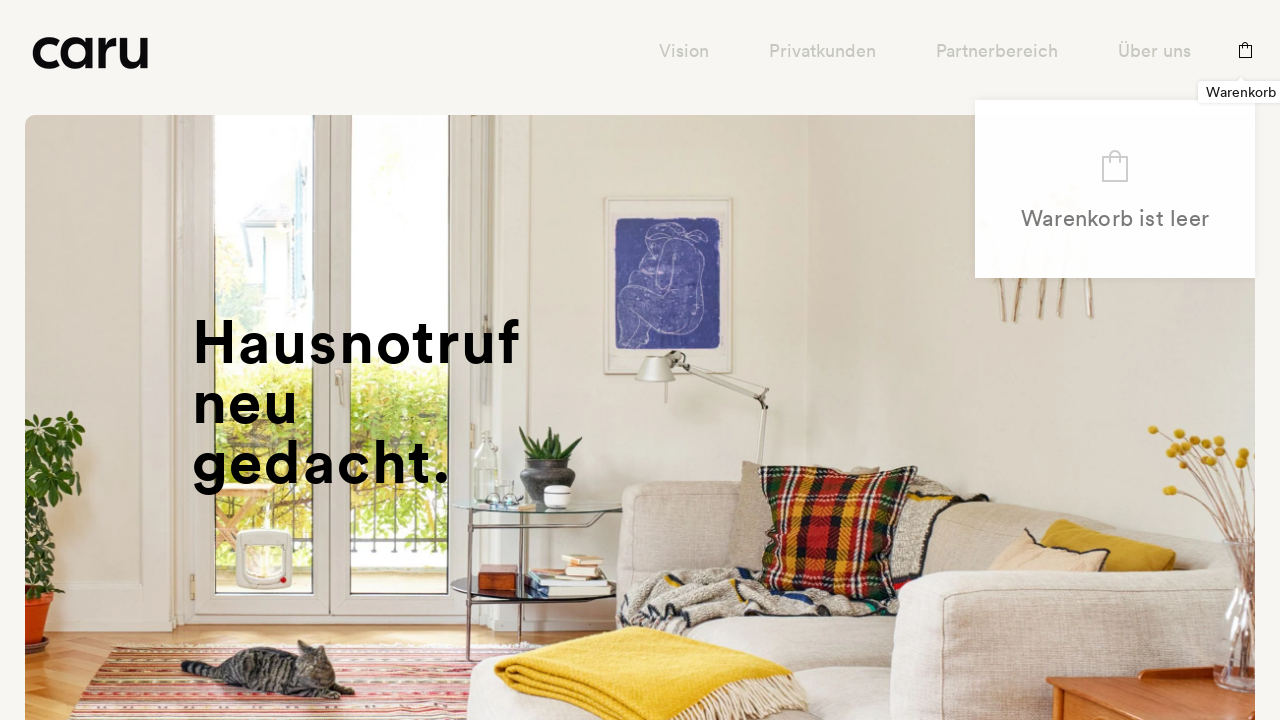